Tests checkbox functionality by selecting the Senior Citizen Discount checkbox and verifying its selection state

Starting URL: https://rahulshettyacademy.com/dropdownsPractise/

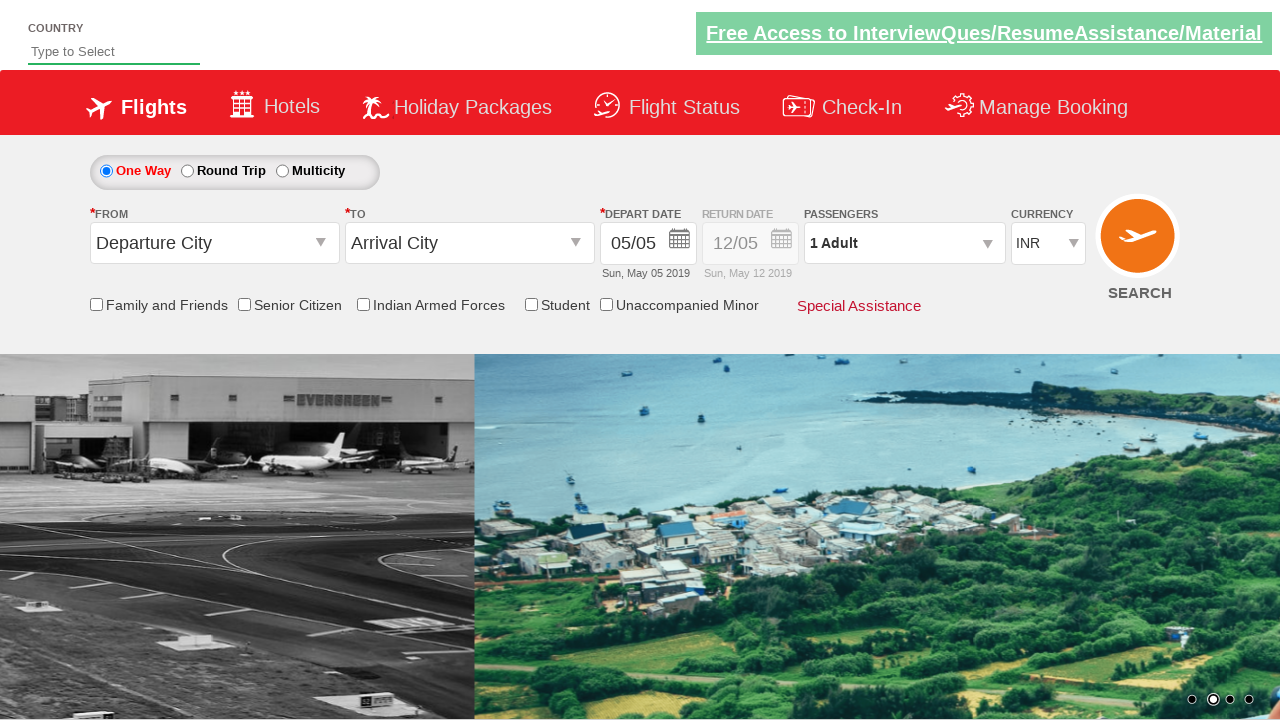

Checked initial state of Senior Citizen Discount checkbox
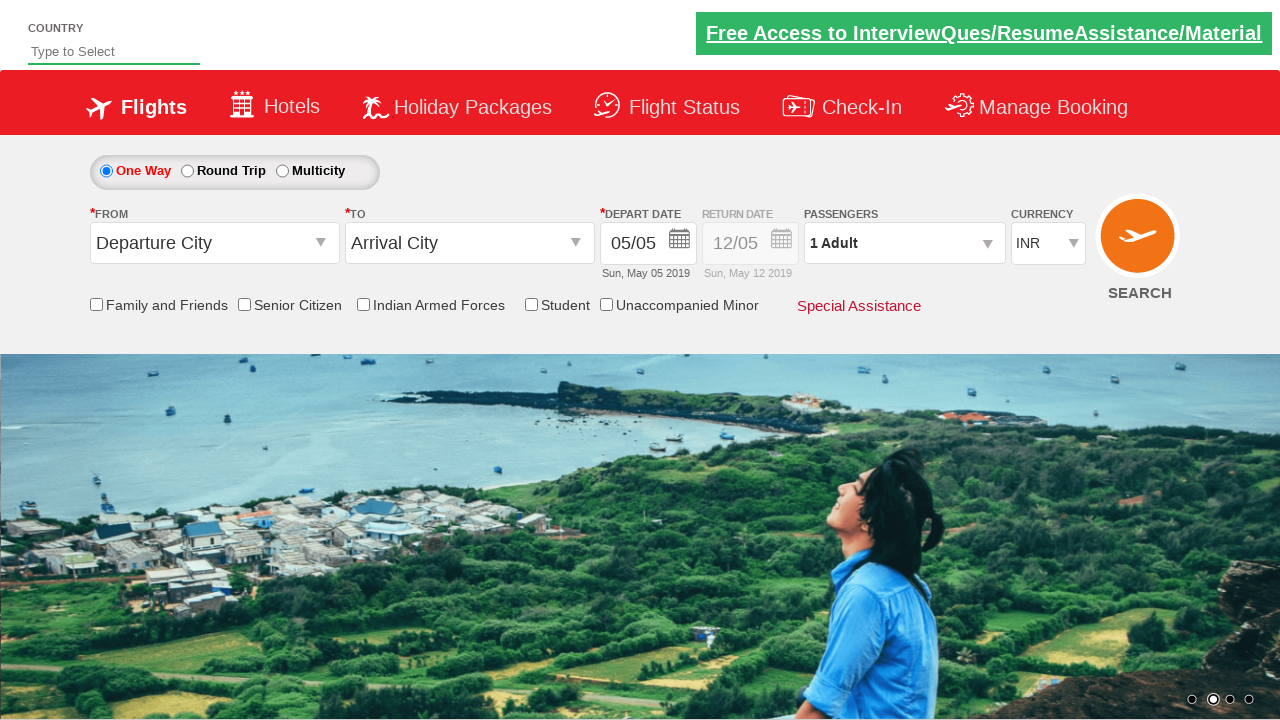

Clicked the Senior Citizen Discount checkbox at (244, 304) on input[id*='SeniorCitizenDiscount']
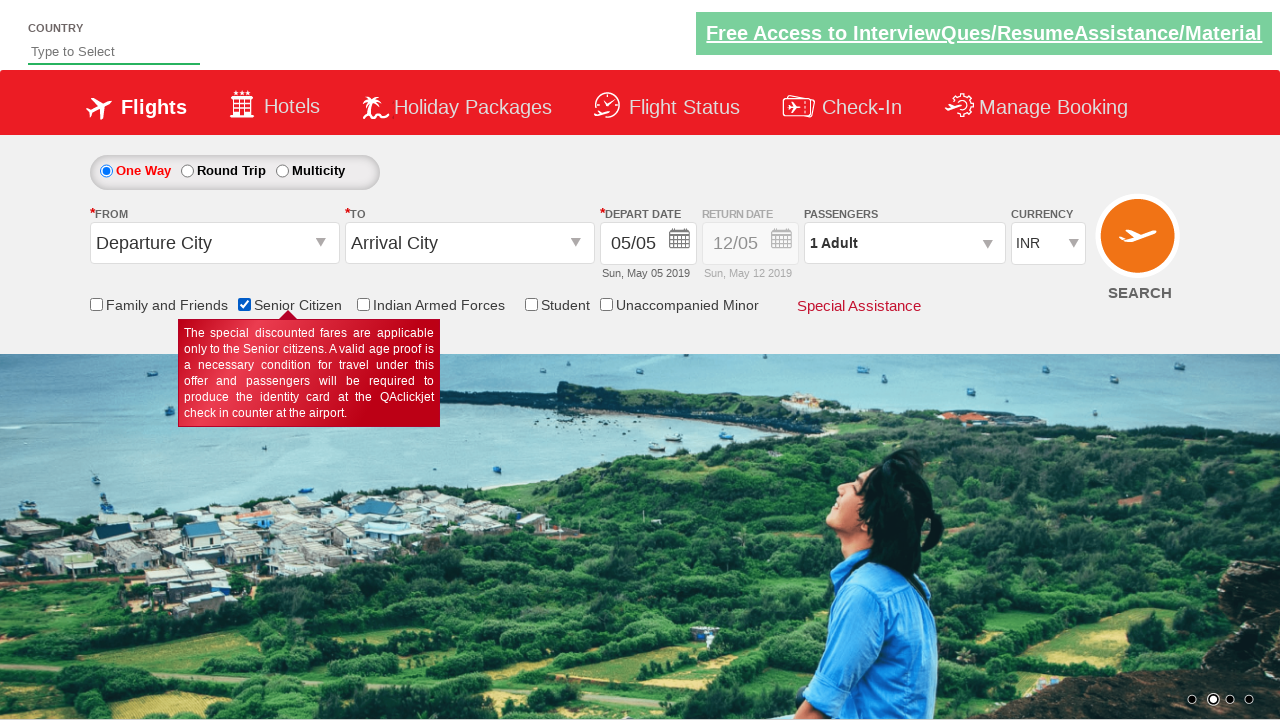

Verified Senior Citizen Discount checkbox is now selected
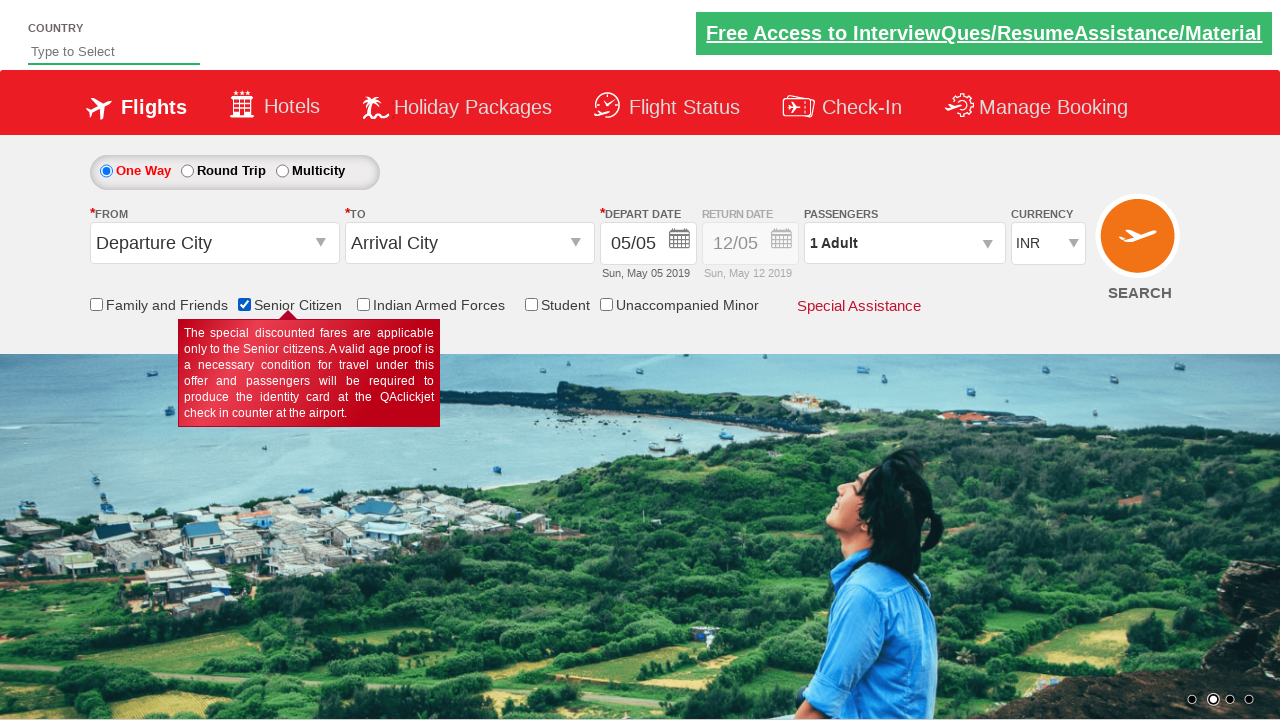

Counted total of 6 checkboxes on the page
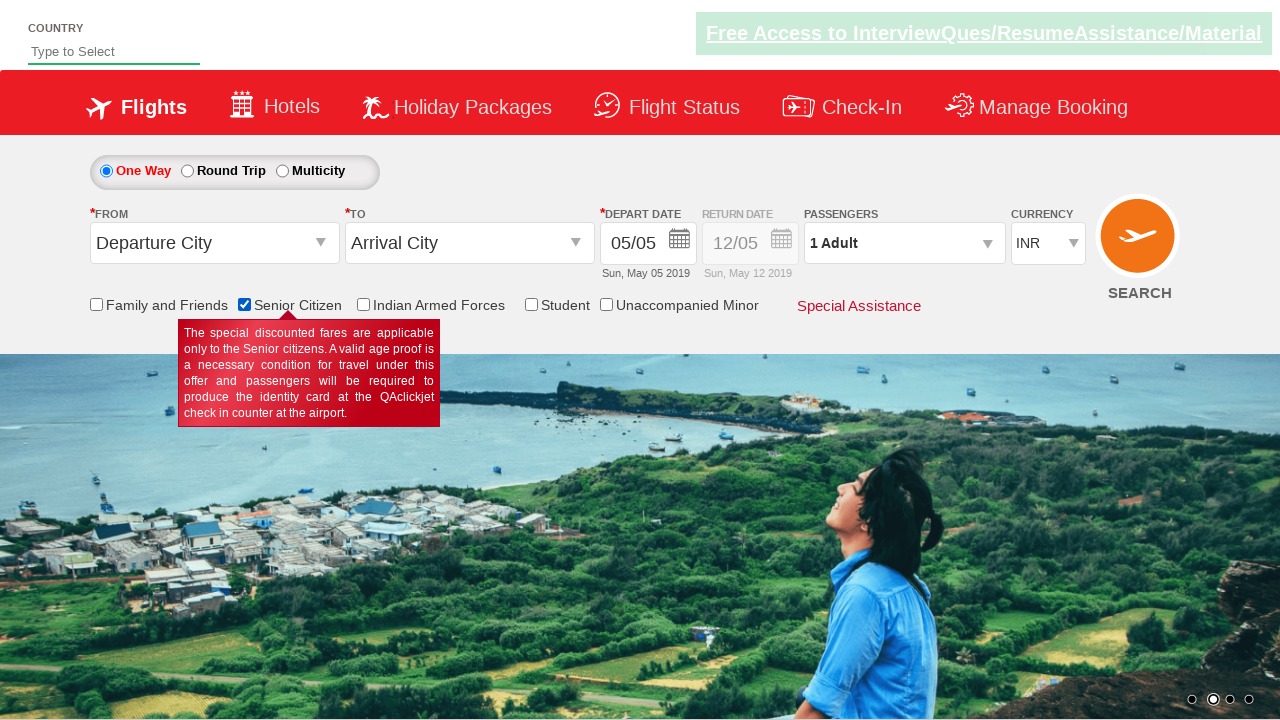

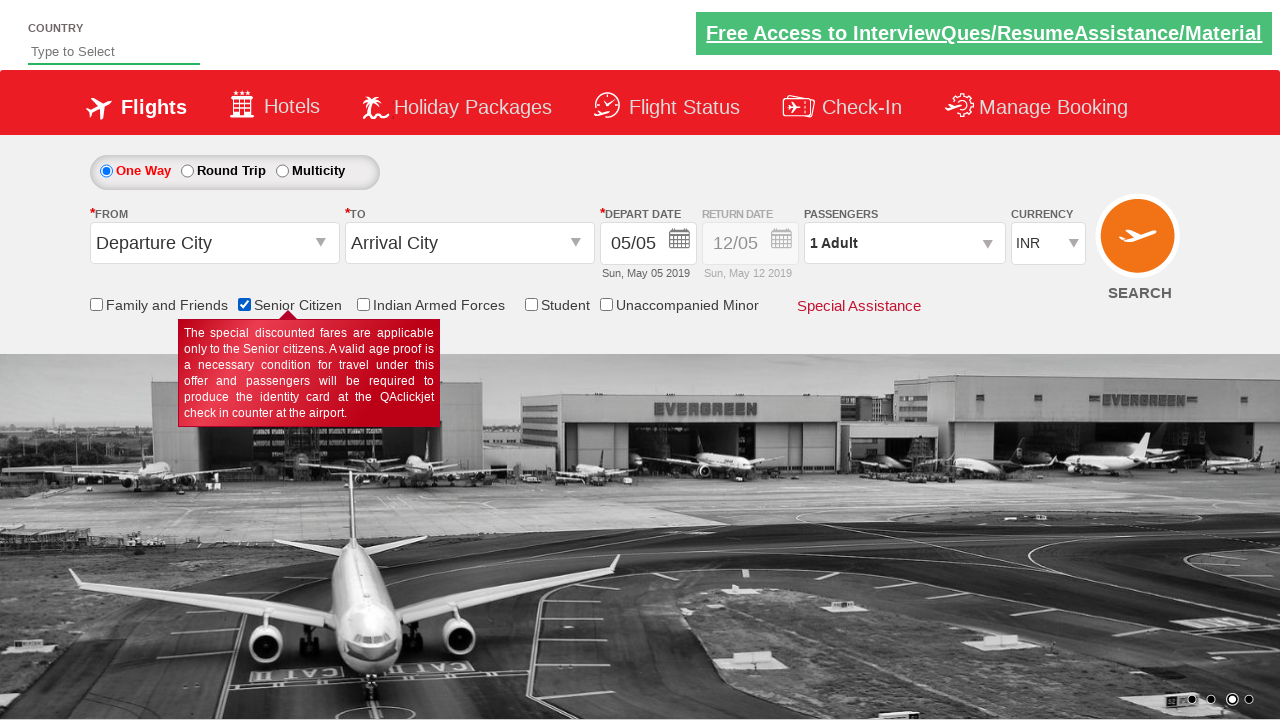